Tests marking individual todo items as complete by checking their checkboxes

Starting URL: https://demo.playwright.dev/todomvc

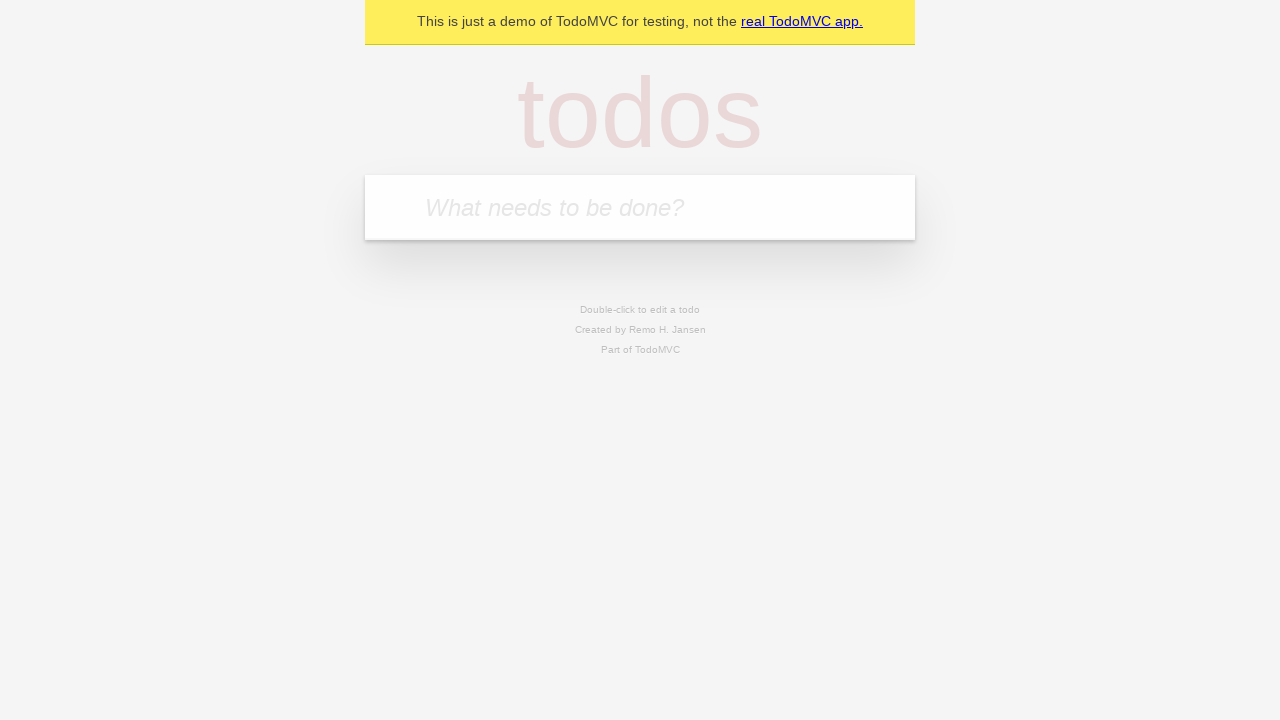

Filled todo input with 'buy some cheese' on internal:attr=[placeholder="What needs to be done?"i]
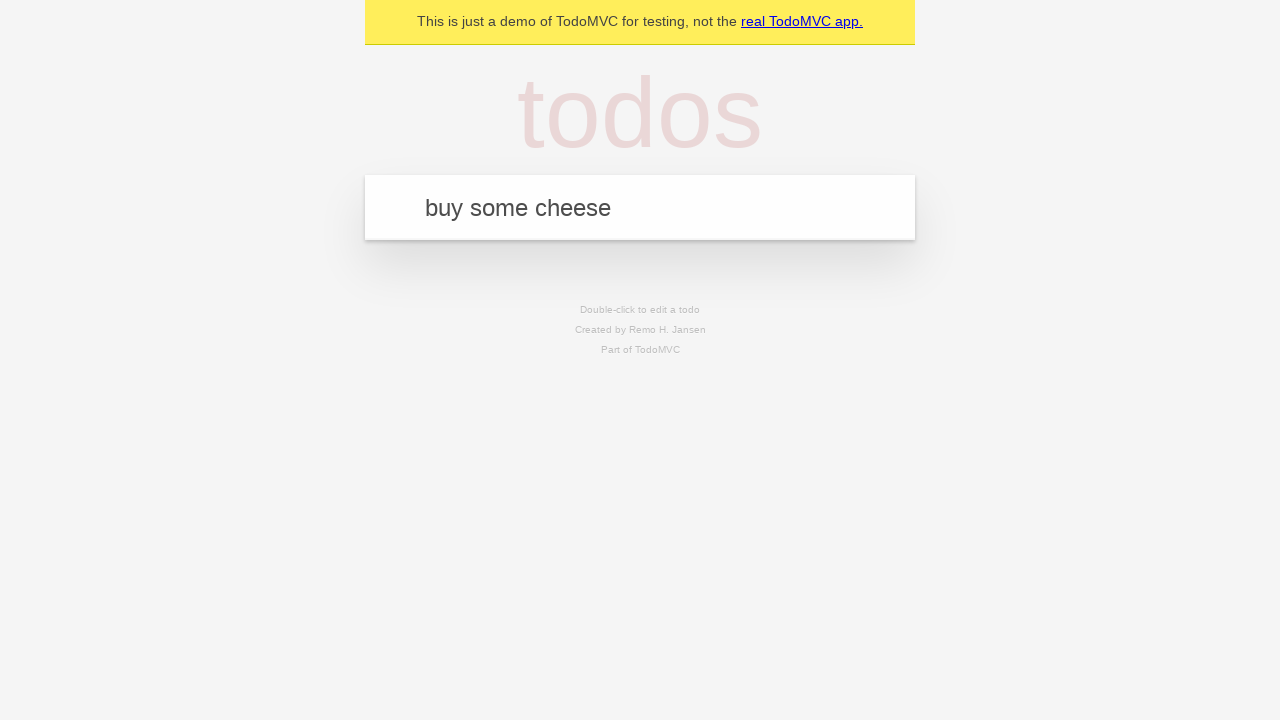

Pressed Enter to add 'buy some cheese' to todo list on internal:attr=[placeholder="What needs to be done?"i]
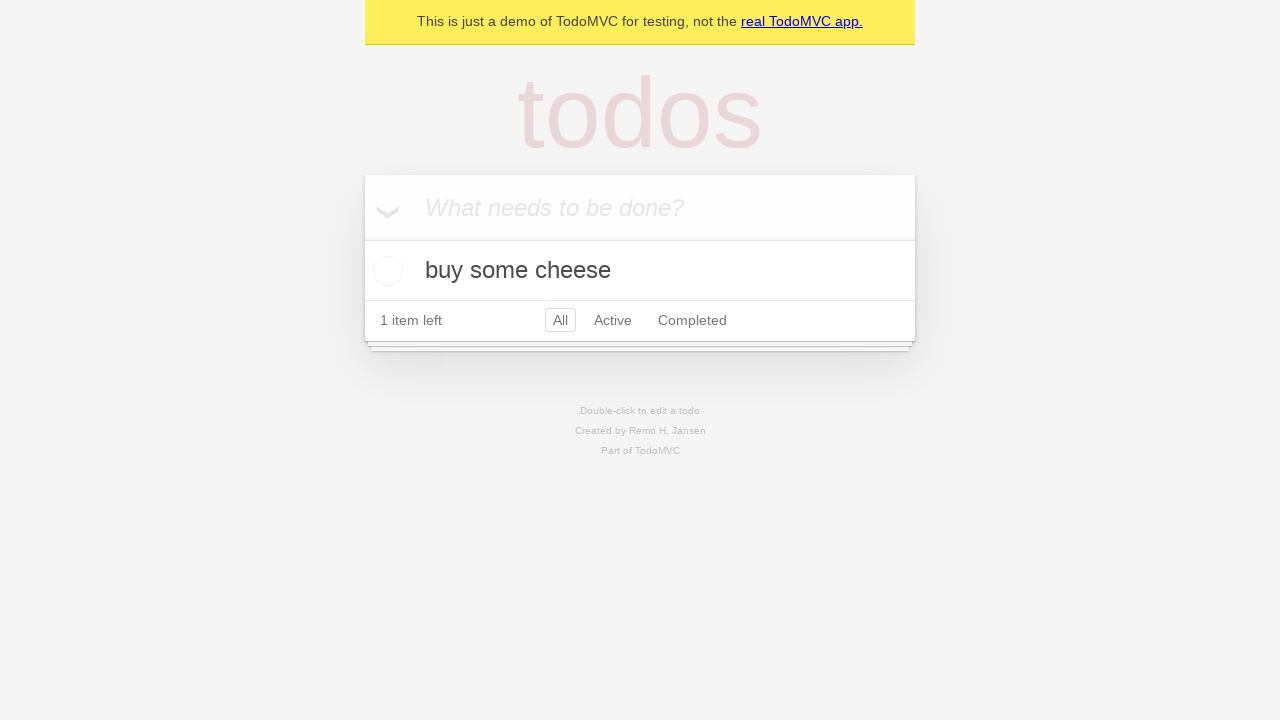

Filled todo input with 'feed the cat' on internal:attr=[placeholder="What needs to be done?"i]
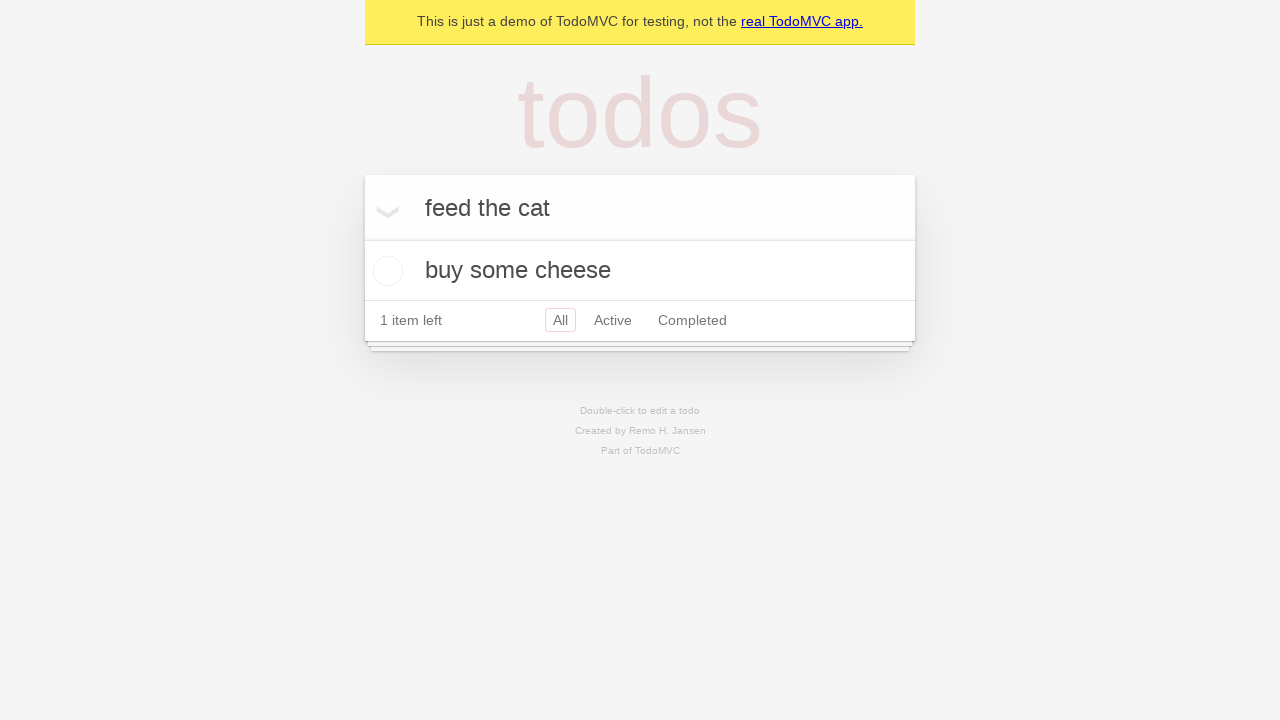

Pressed Enter to add 'feed the cat' to todo list on internal:attr=[placeholder="What needs to be done?"i]
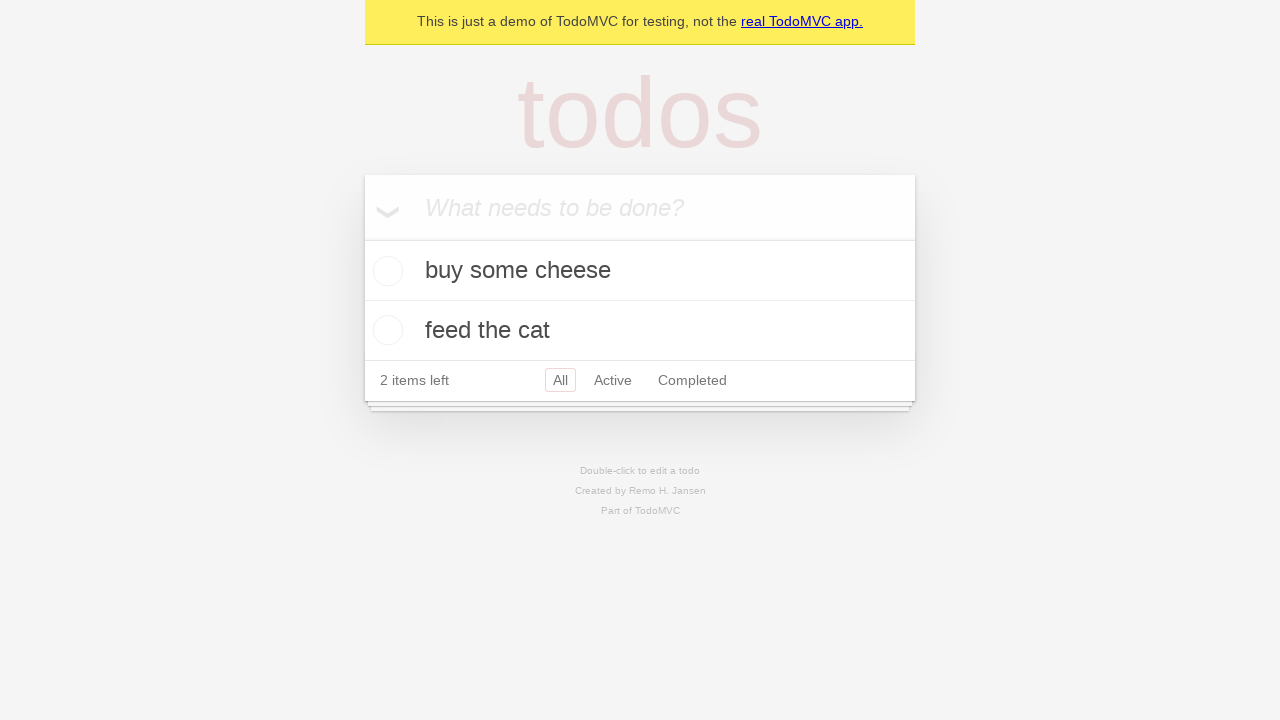

Checked checkbox for first todo item 'buy some cheese' at (385, 271) on internal:testid=[data-testid="todo-item"s] >> nth=0 >> internal:role=checkbox
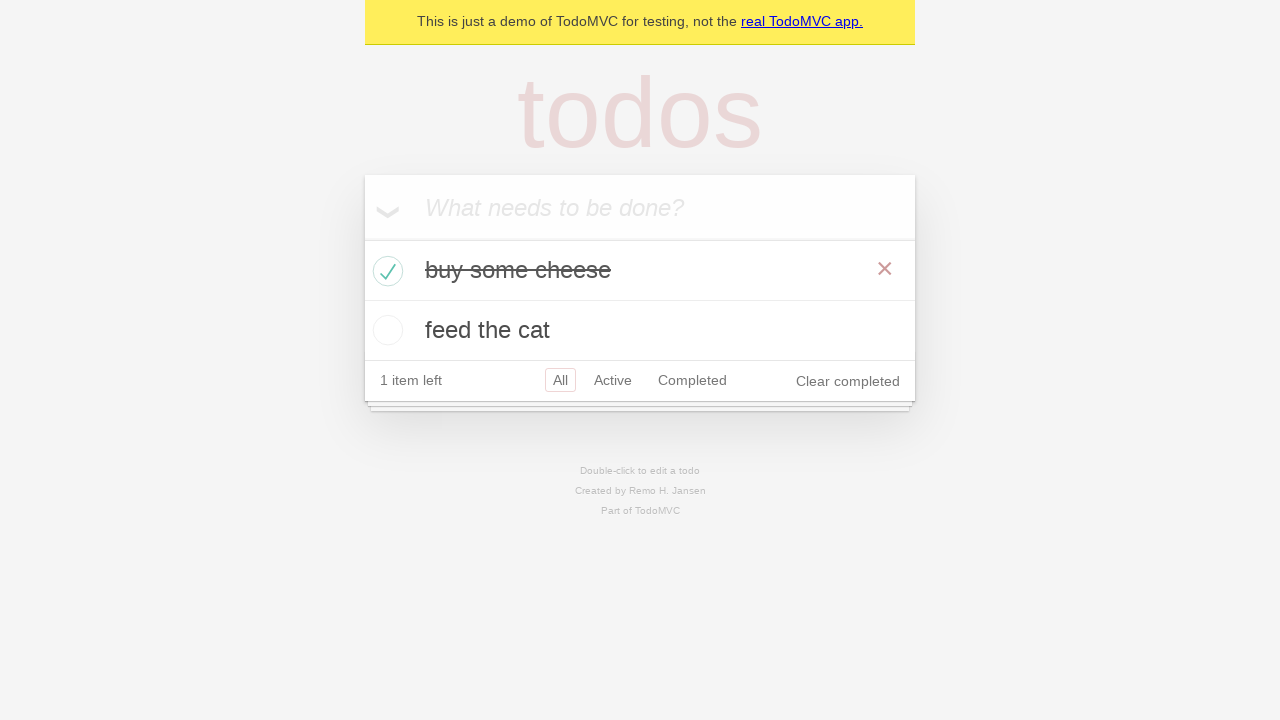

Checked checkbox for second todo item 'feed the cat' at (385, 330) on internal:testid=[data-testid="todo-item"s] >> nth=1 >> internal:role=checkbox
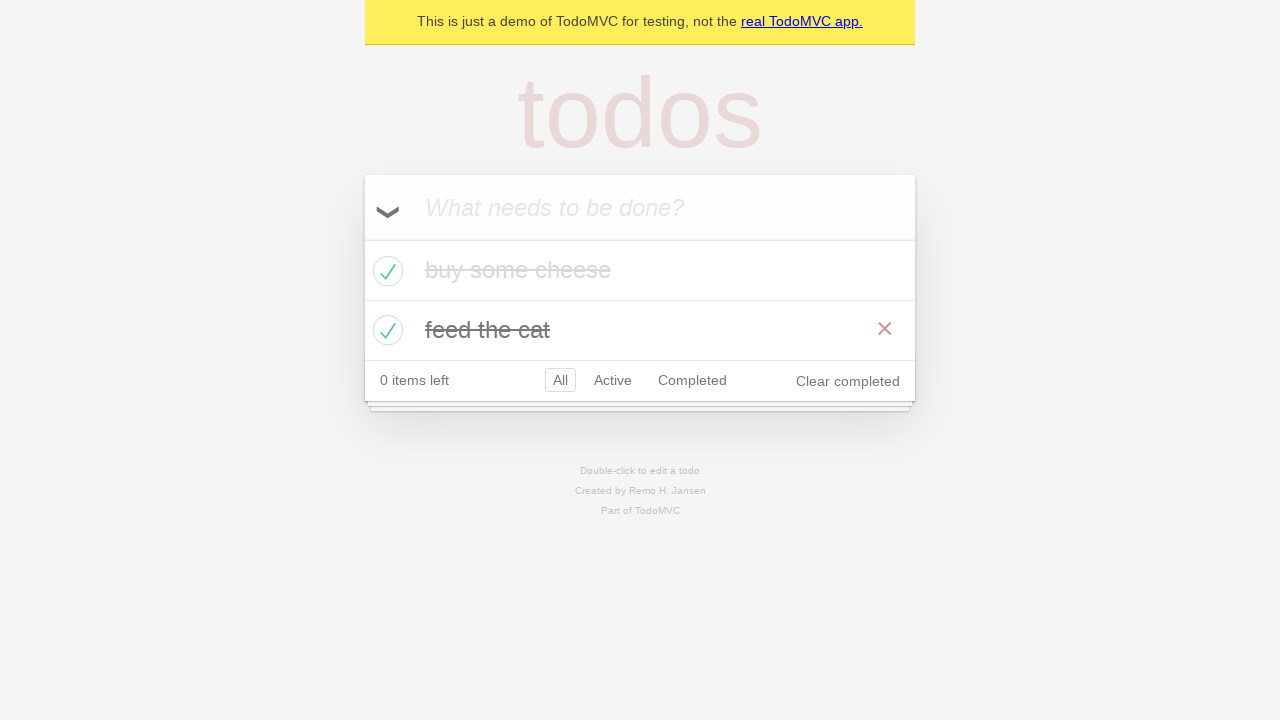

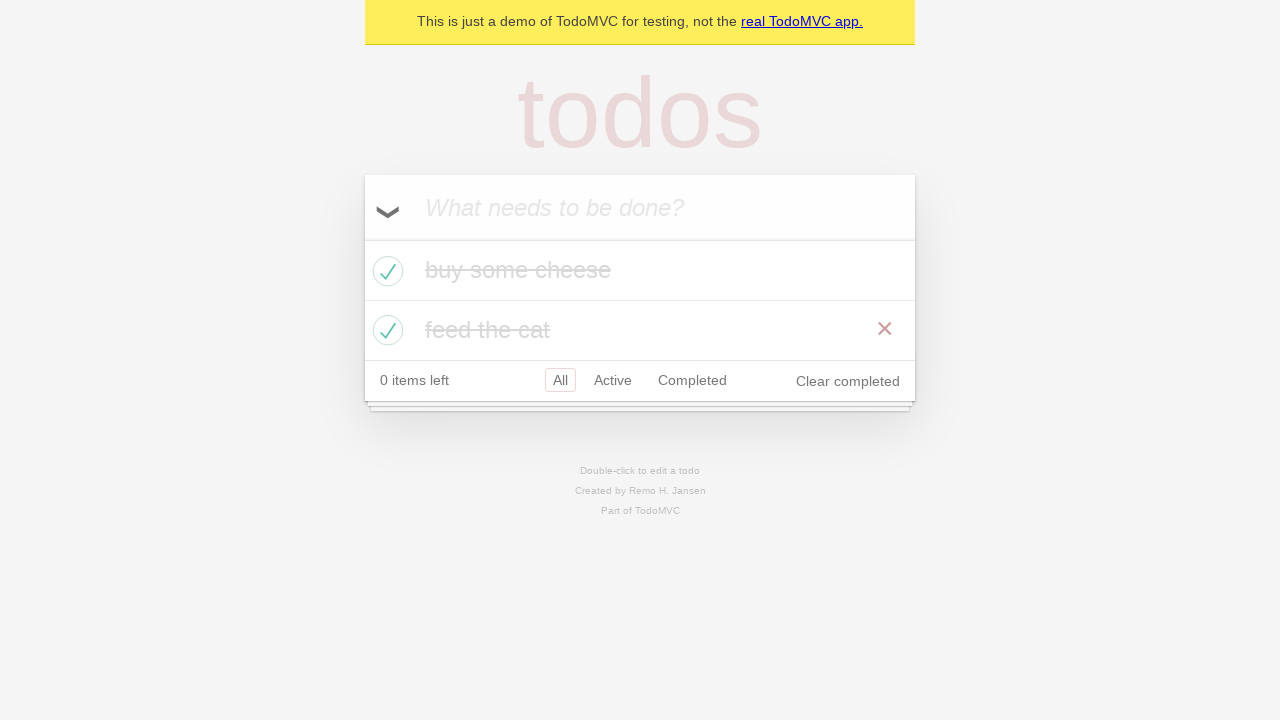